Waits for a price to reach $100, books it, then solves a mathematical problem by calculating a logarithmic expression and submitting the answer

Starting URL: http://suninjuly.github.io/explicit_wait2.html

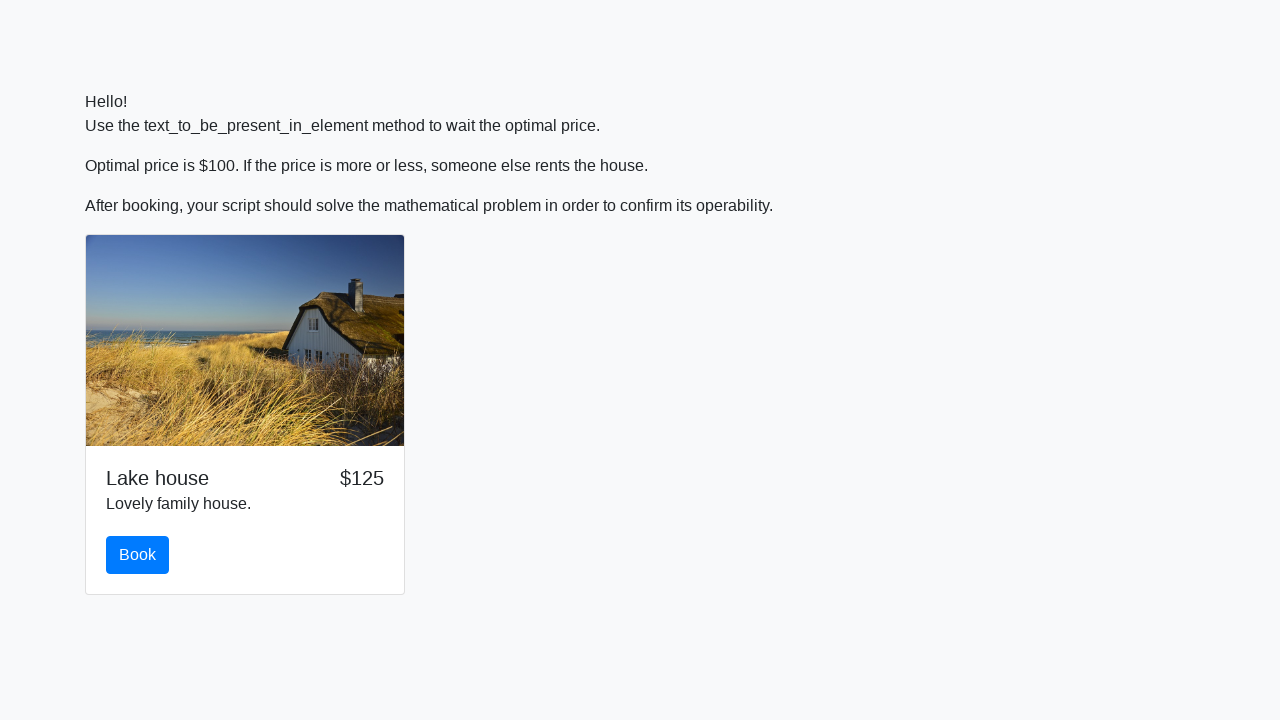

Waited for price to reach $100
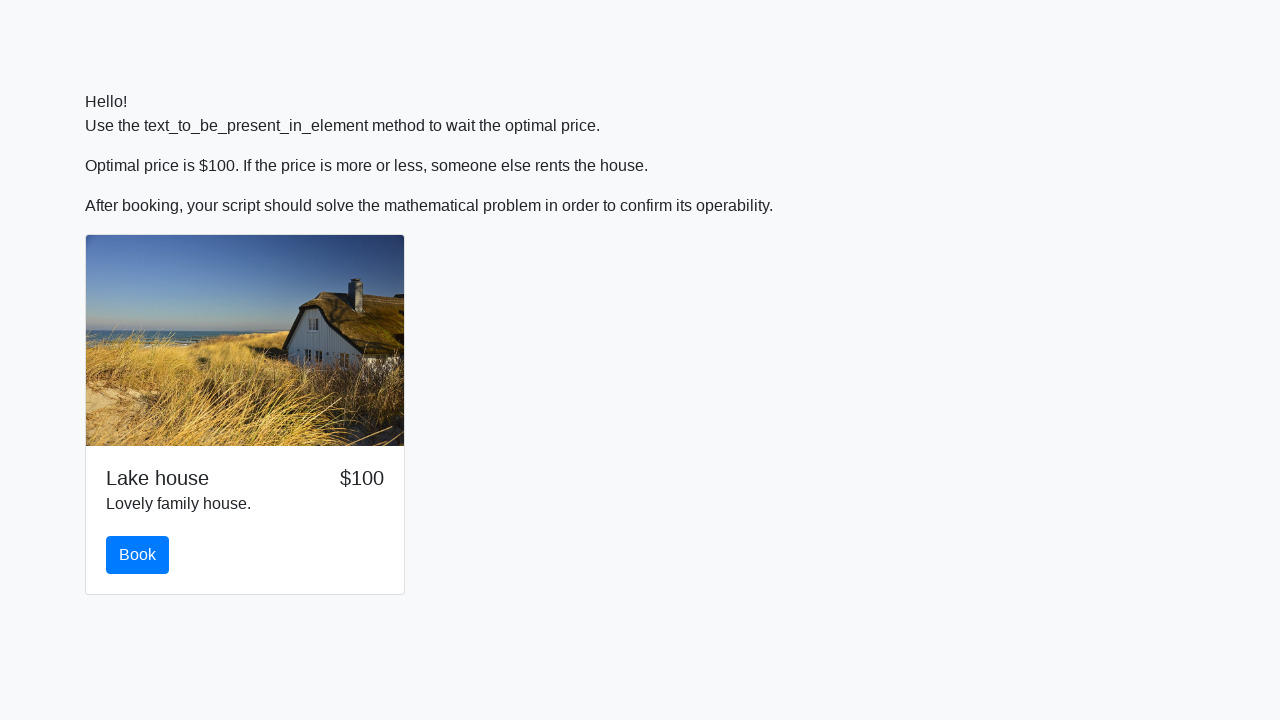

Clicked the book button at (138, 555) on #book
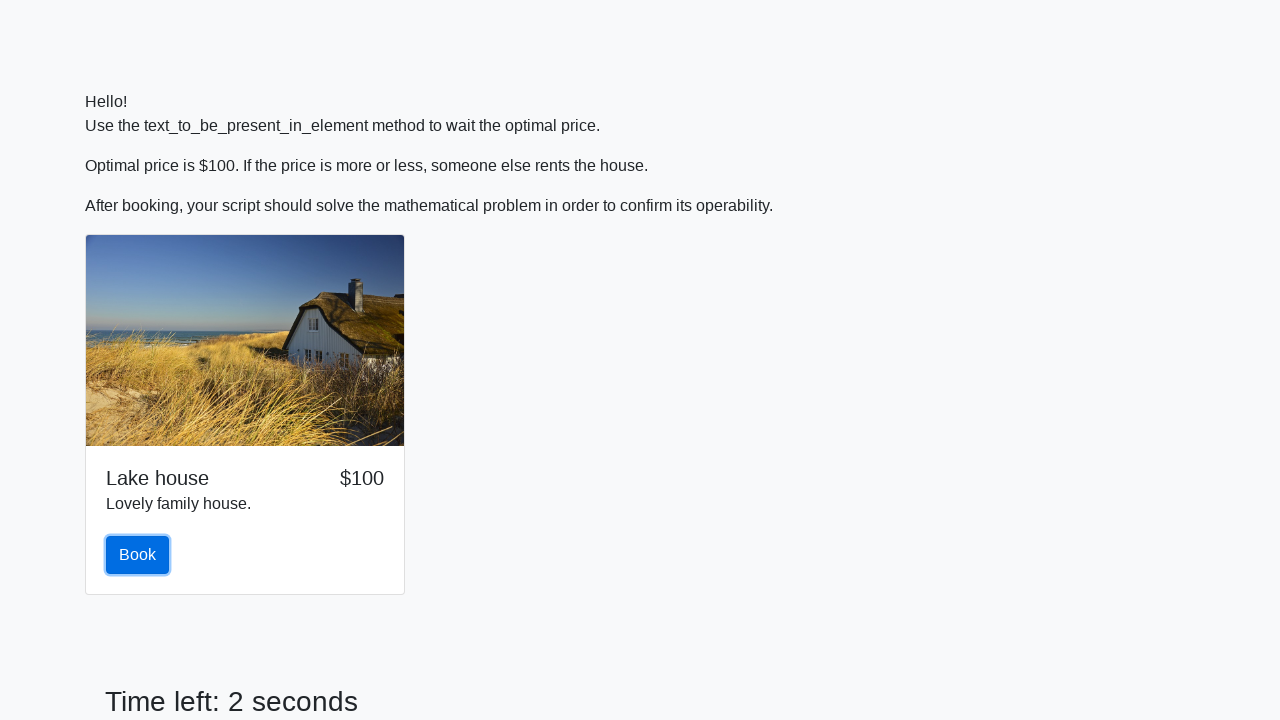

Retrieved the value of x from input_value element
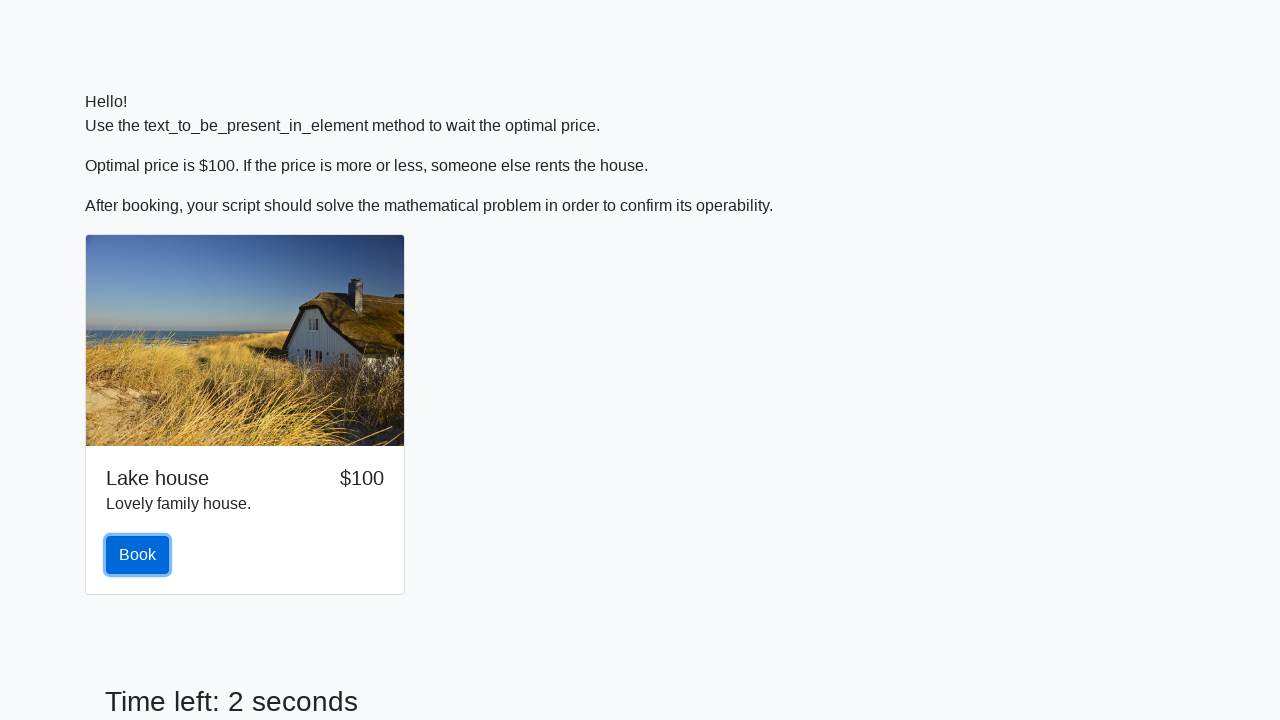

Converted x string to integer
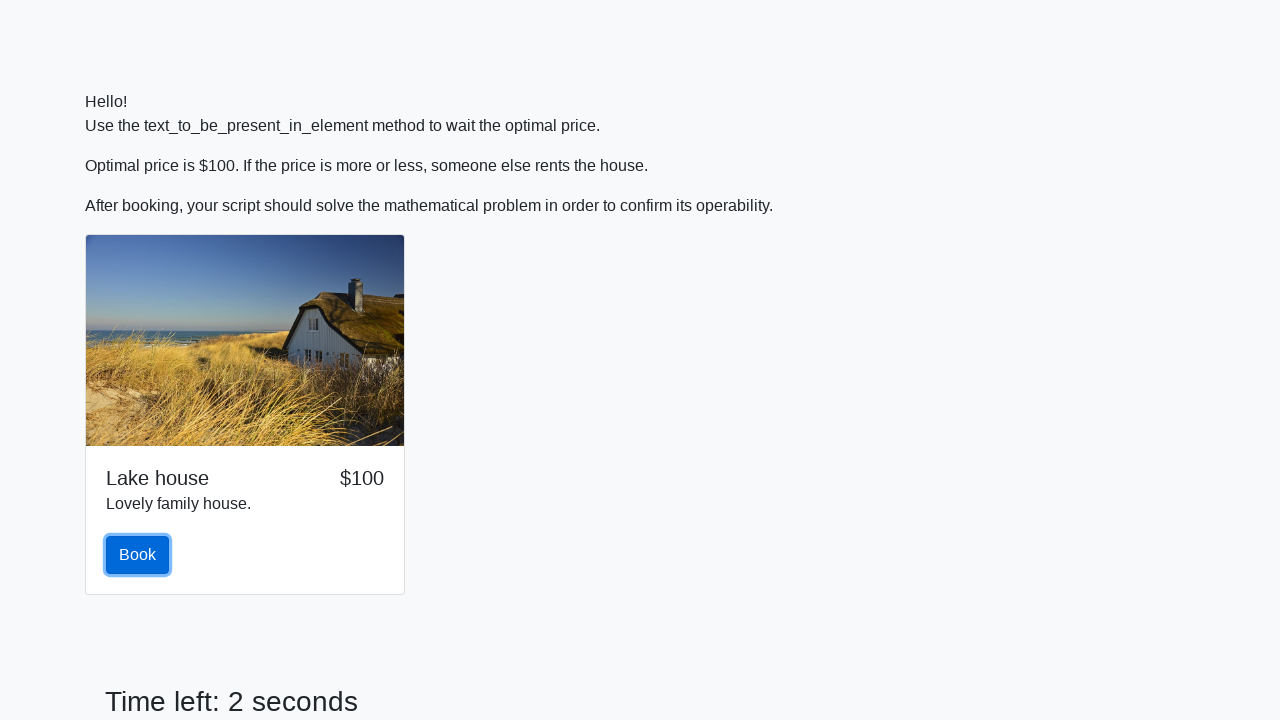

Calculated logarithmic expression: log(abs(12*sin(x)))
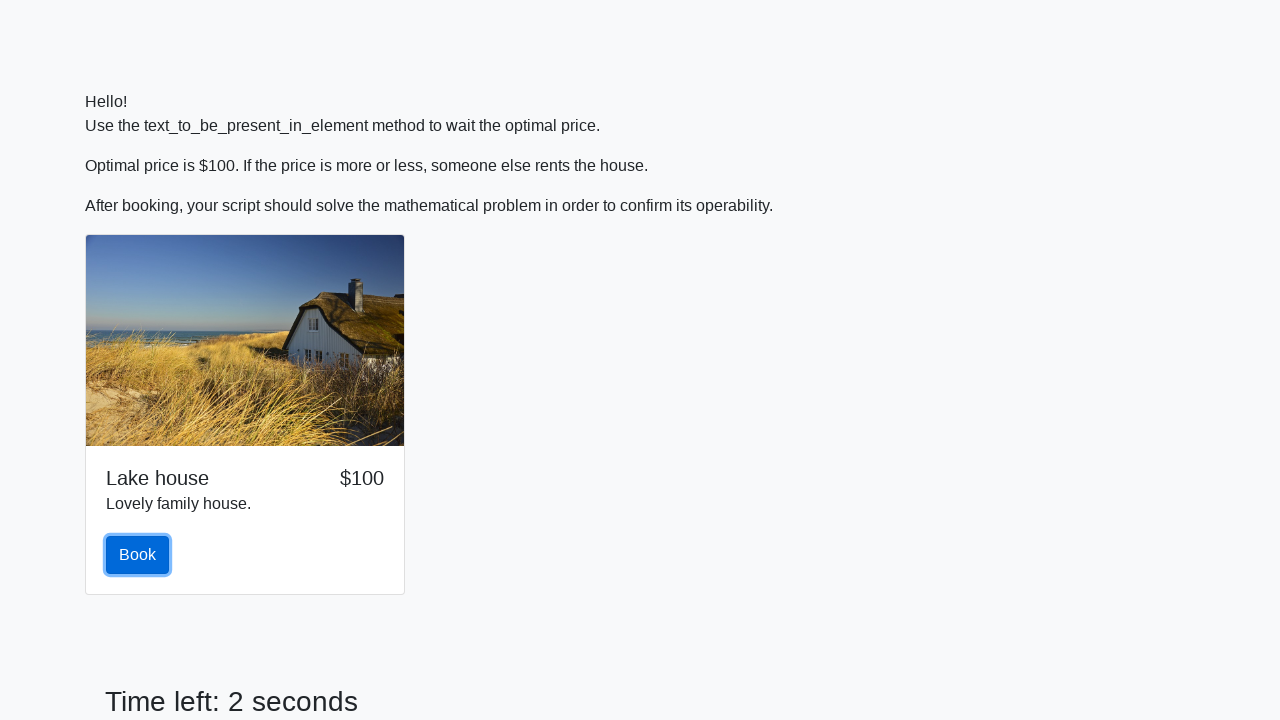

Filled answer field with calculated result on #answer
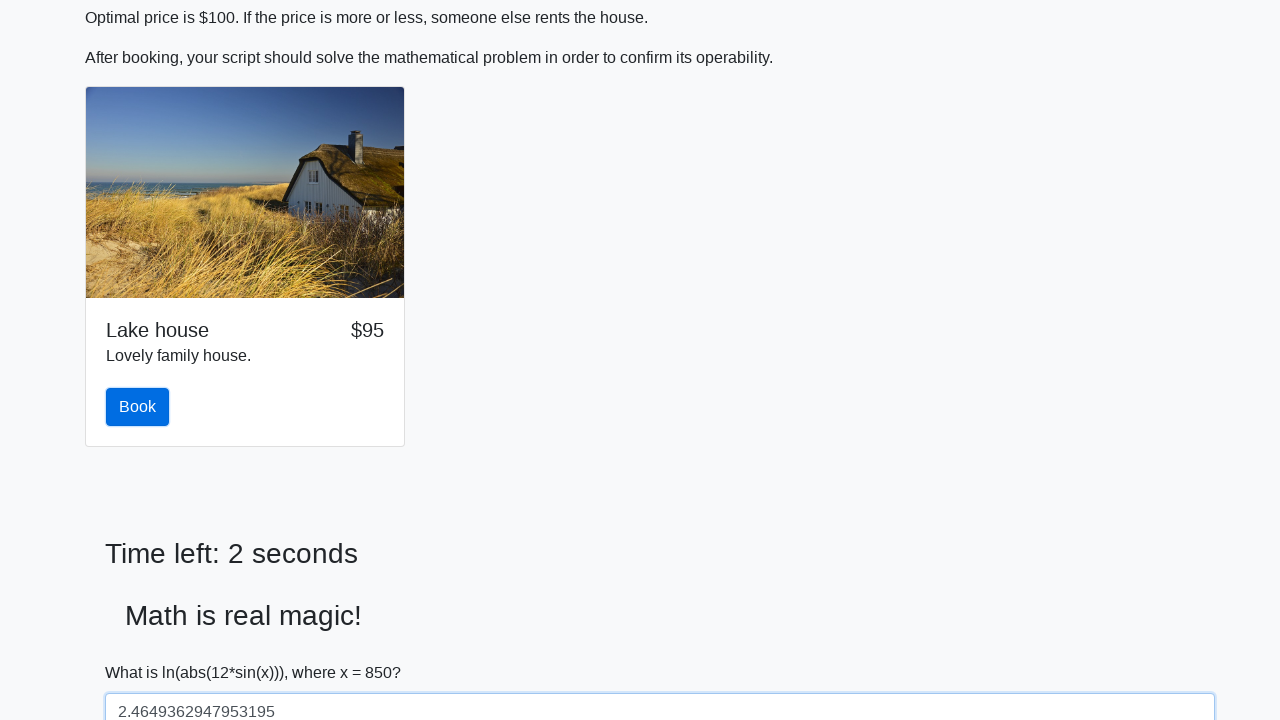

Clicked solve button to submit the answer at (143, 651) on #solve
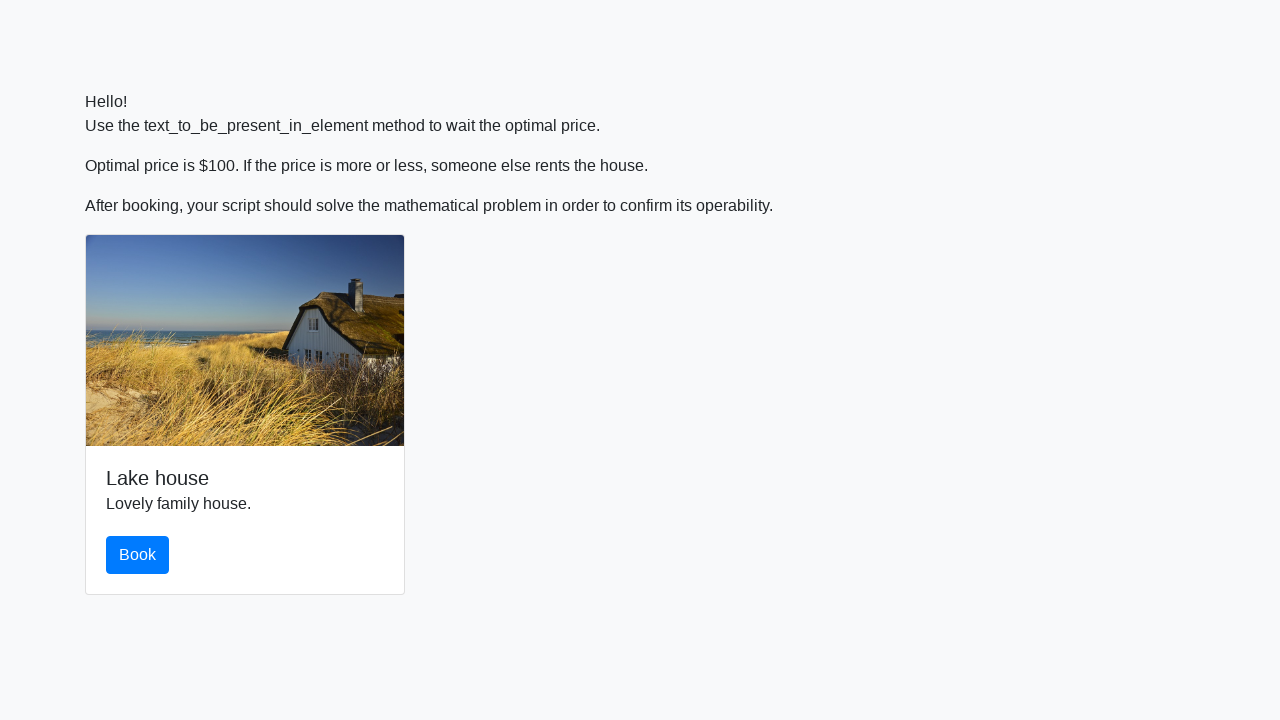

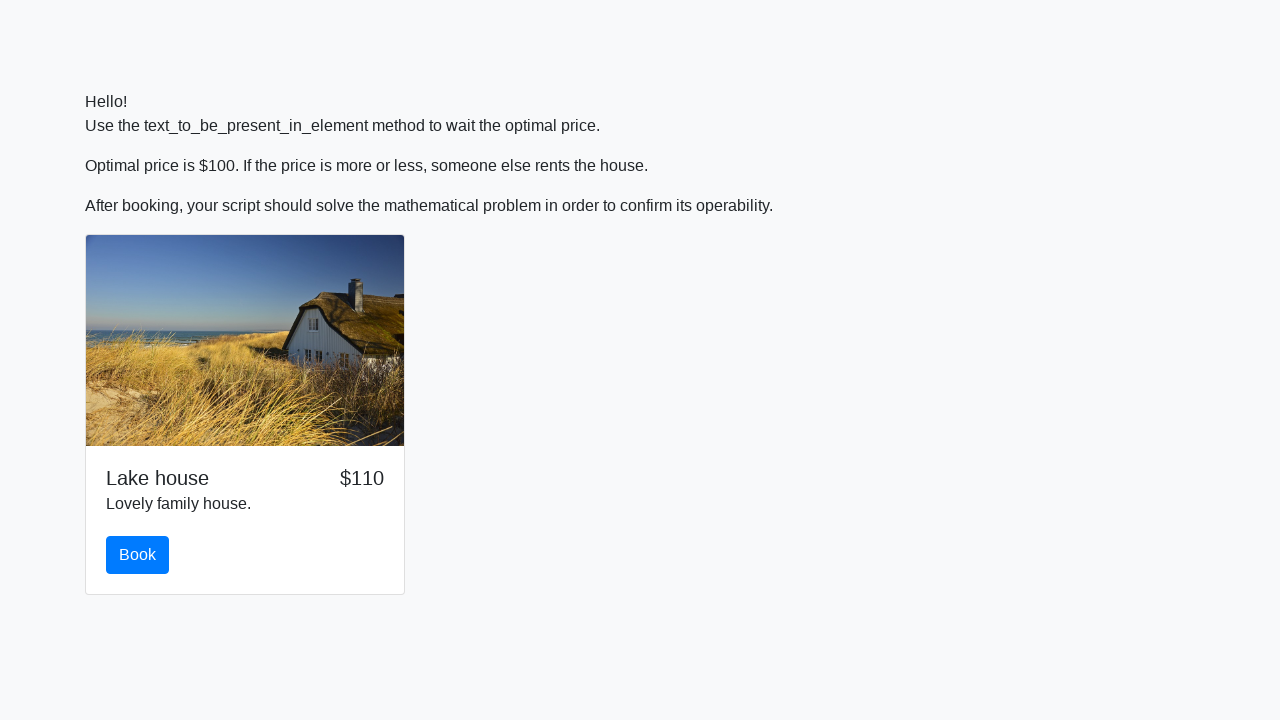